Tests adding a product to cart from the home page

Starting URL: https://www.demoblaze.com

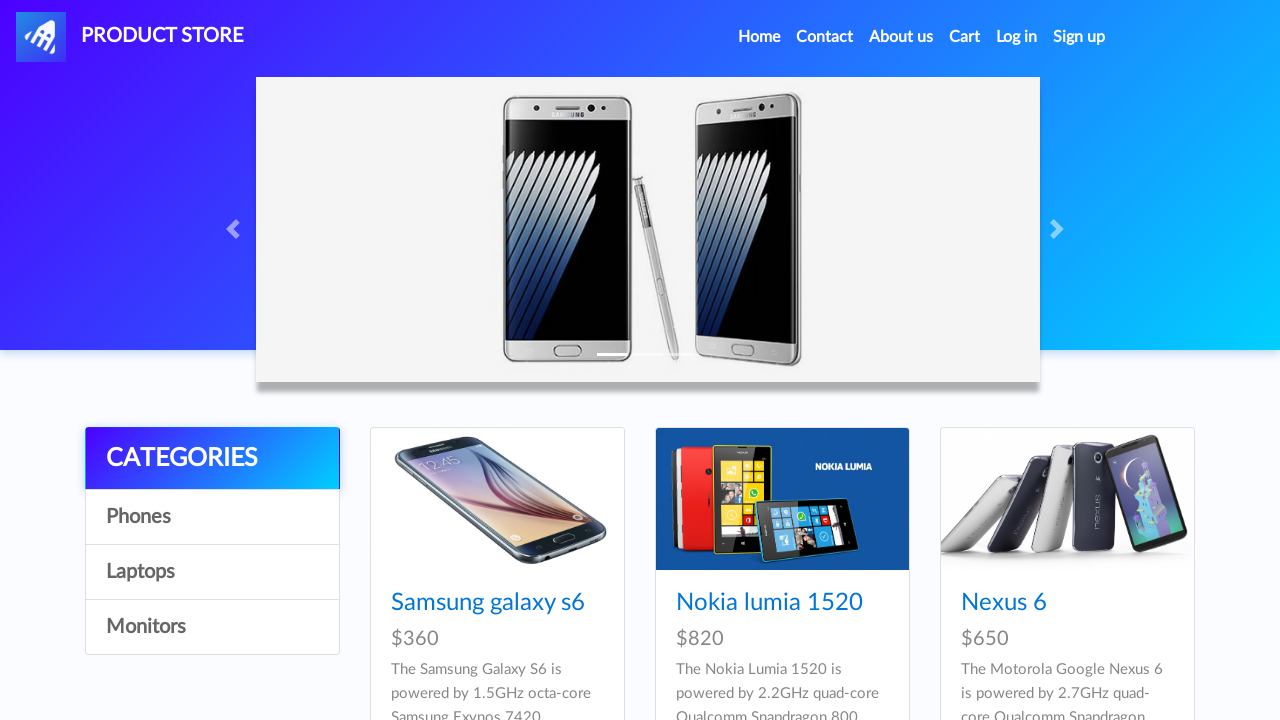

Clicked on Home link at (759, 37) on text=Home
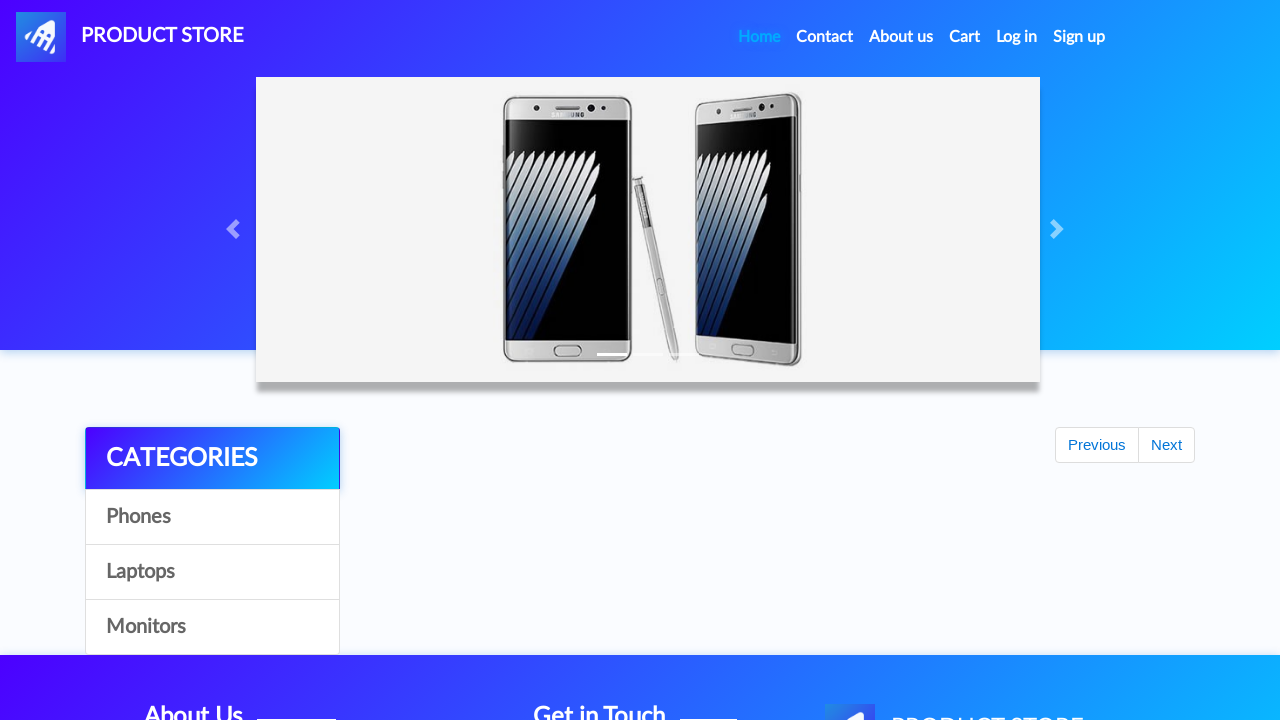

Clicked on Samsung Galaxy S6 product at (488, 603) on text=Samsung galaxy s6
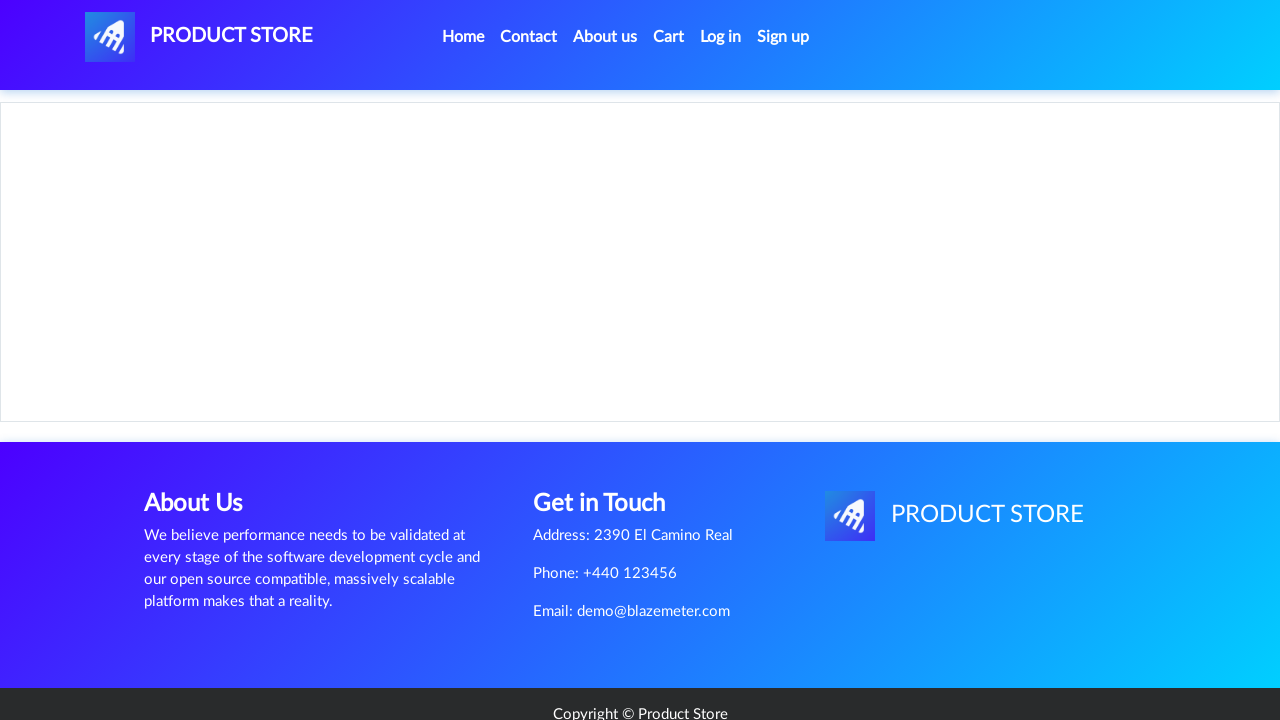

Clicked Add to cart button at (610, 440) on text=Add to cart
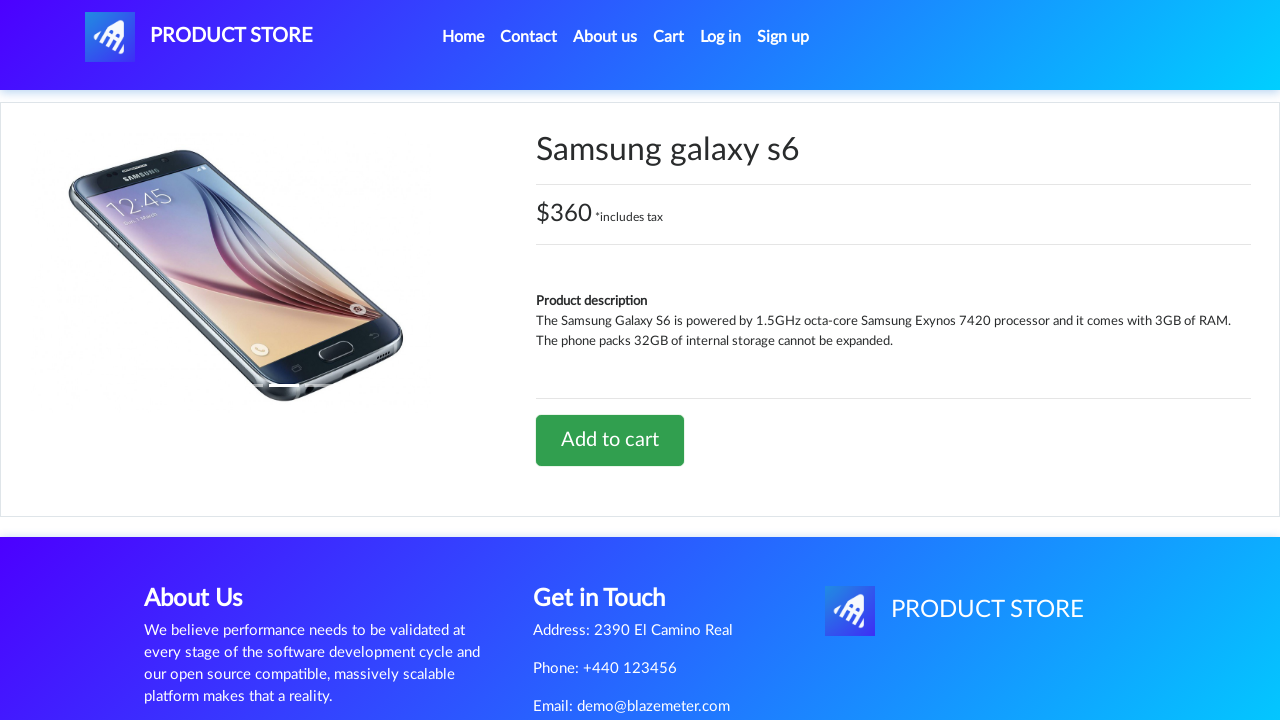

Alert dialog accepted and product added to cart
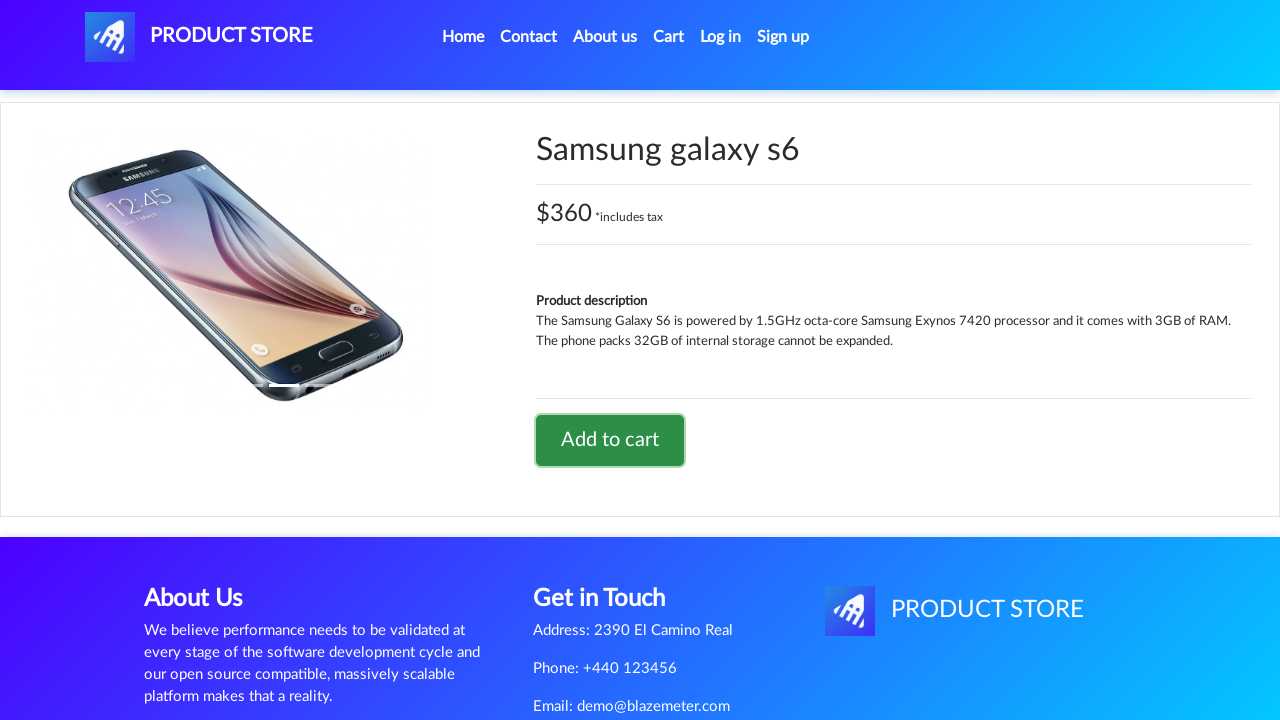

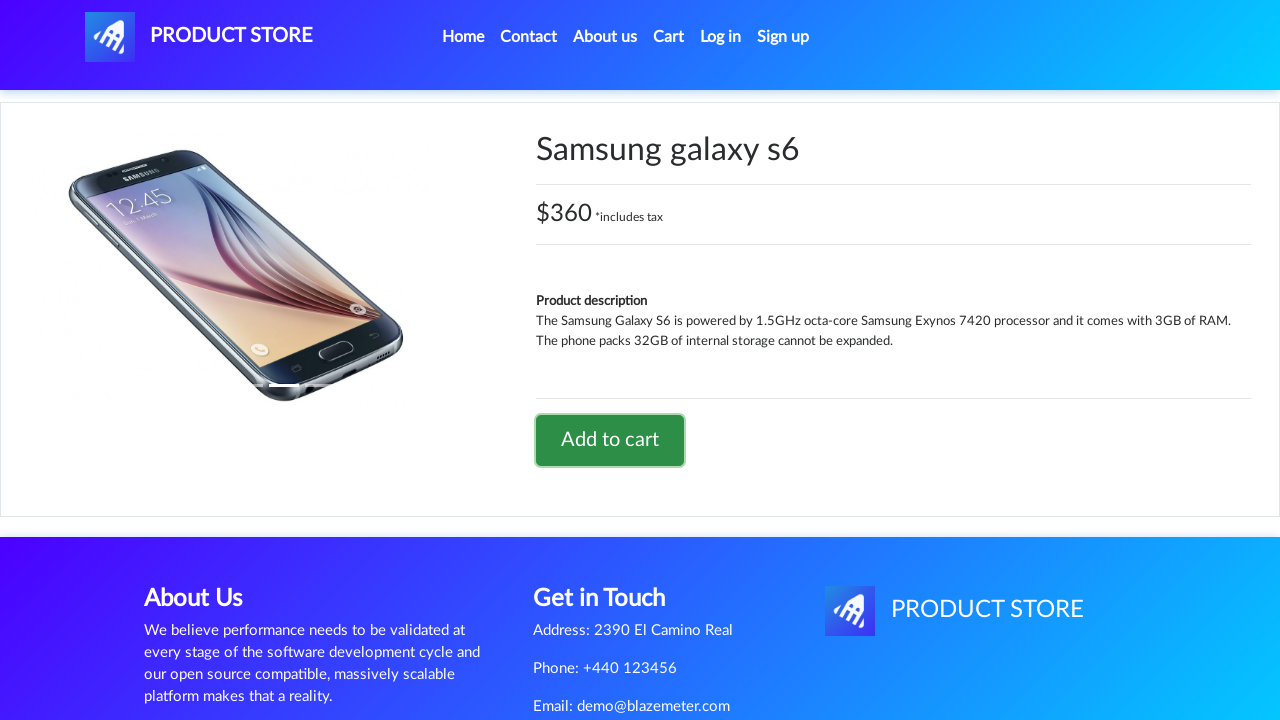